Tests opting out of A/B tests by adding an opt-out cookie before visiting the A/B test page, then navigating to verify the opt-out is in effect.

Starting URL: http://the-internet.herokuapp.com

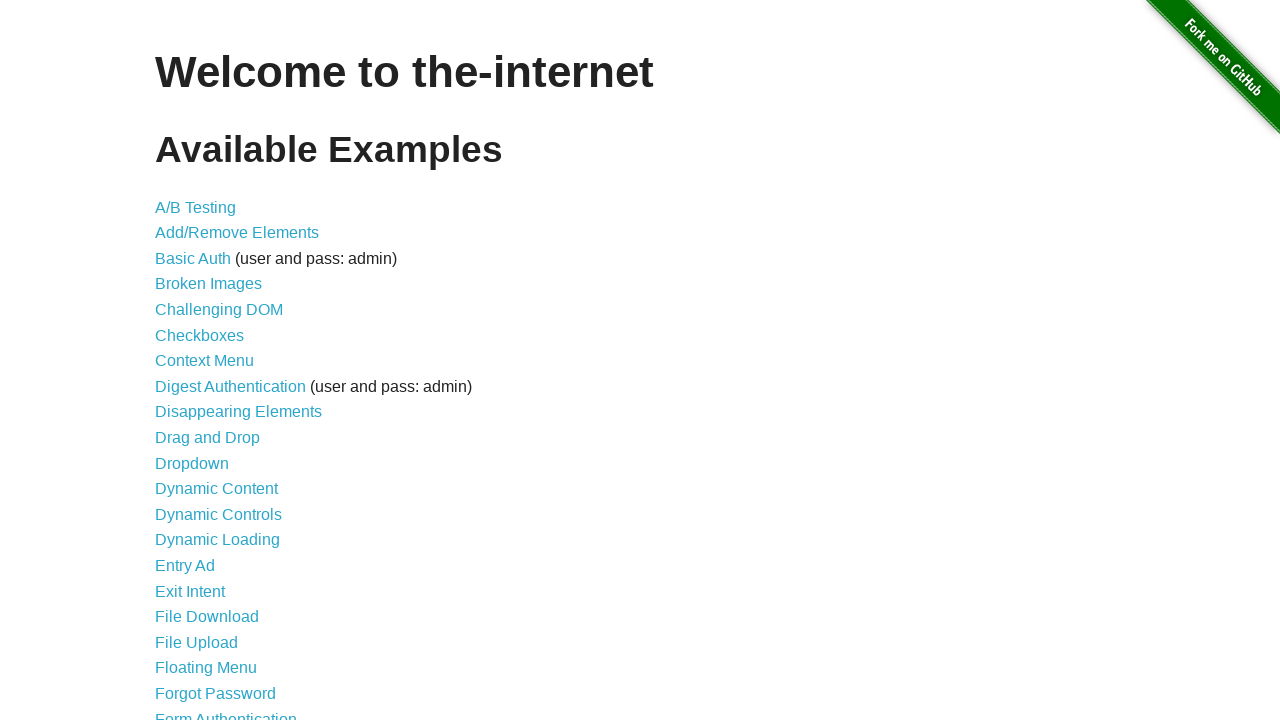

Added optimizelyOptOut cookie to opt out of A/B testing
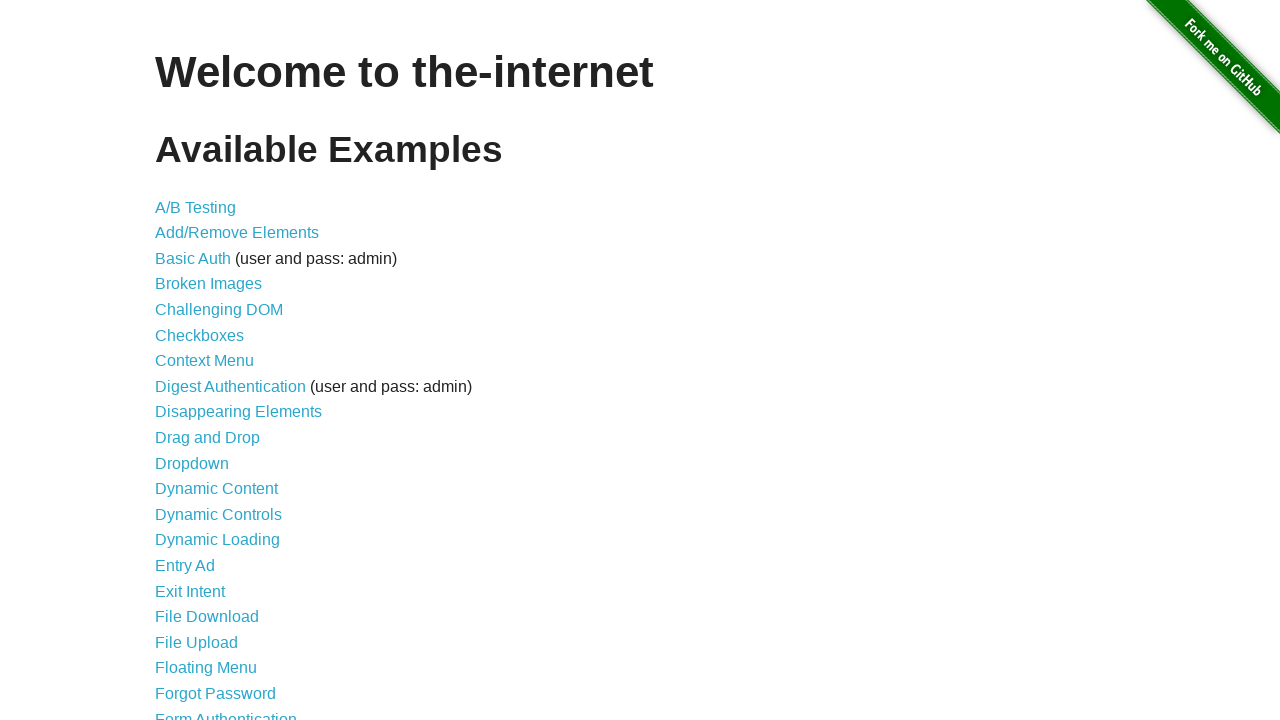

Navigated to A/B test page
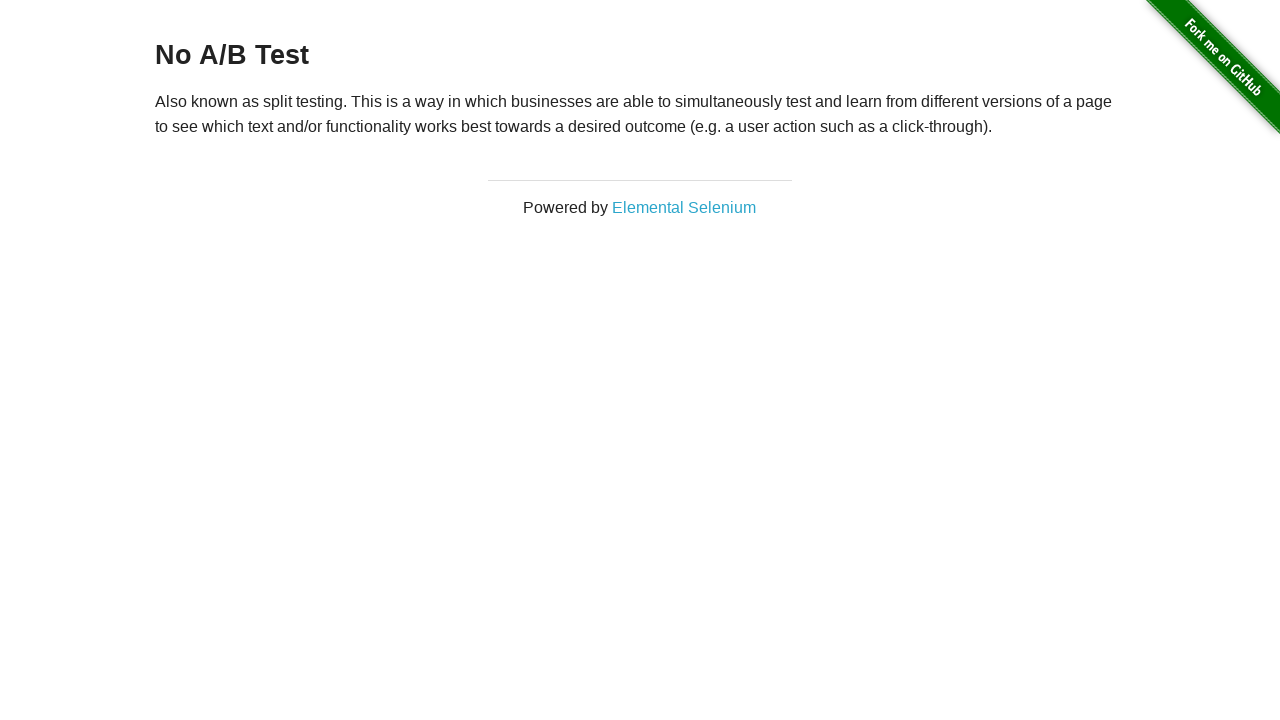

Waited for h3 heading to load on page
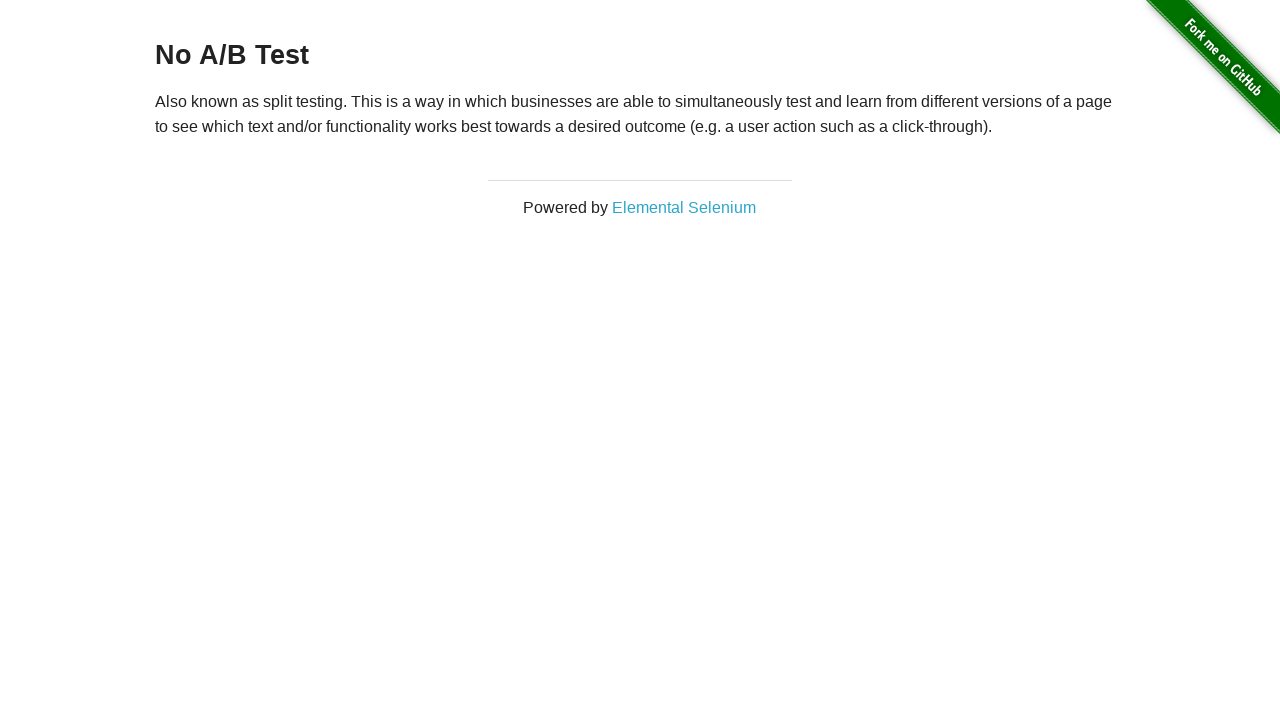

Retrieved heading text: 'No A/B Test'
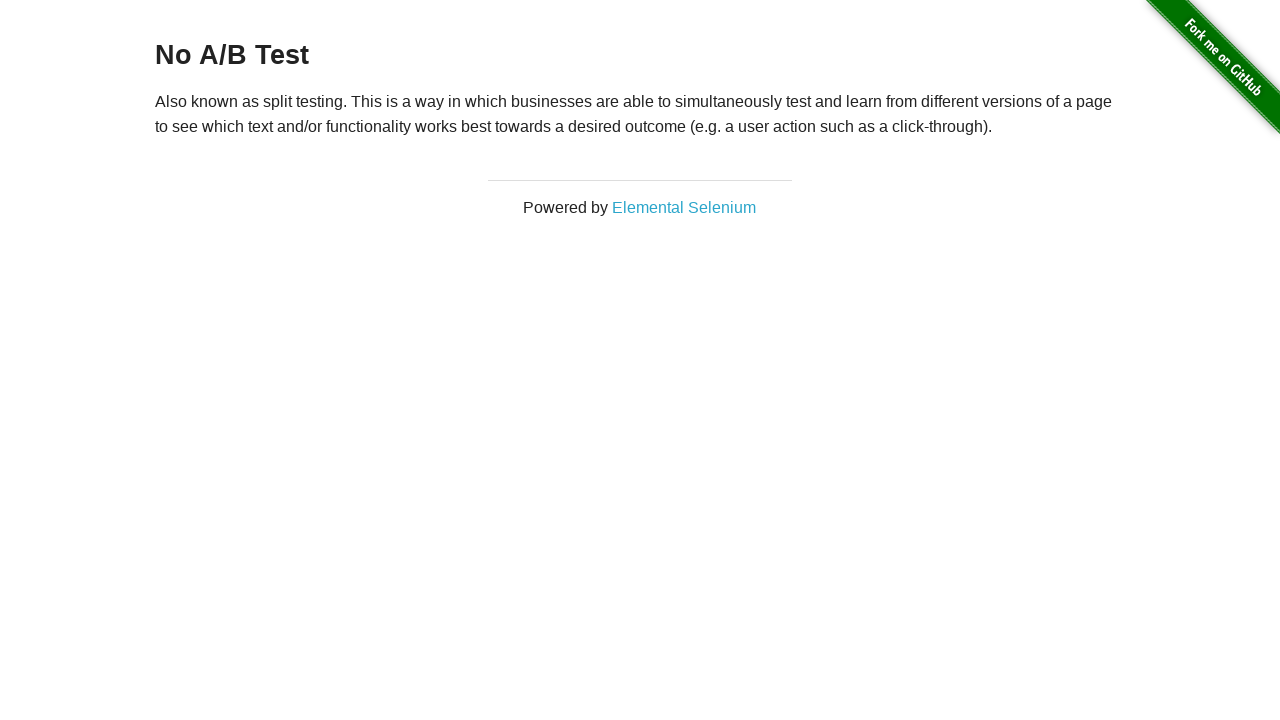

Verified that opt-out cookie is in effect - heading confirms 'No A/B Test'
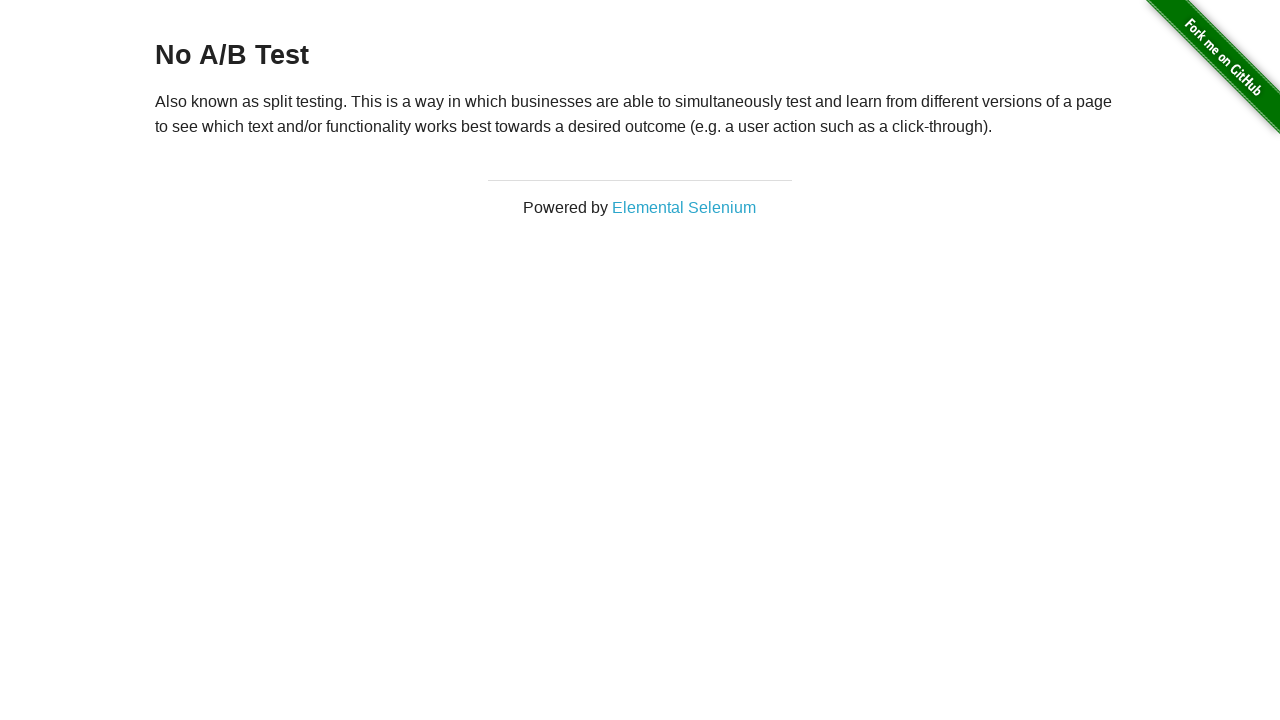

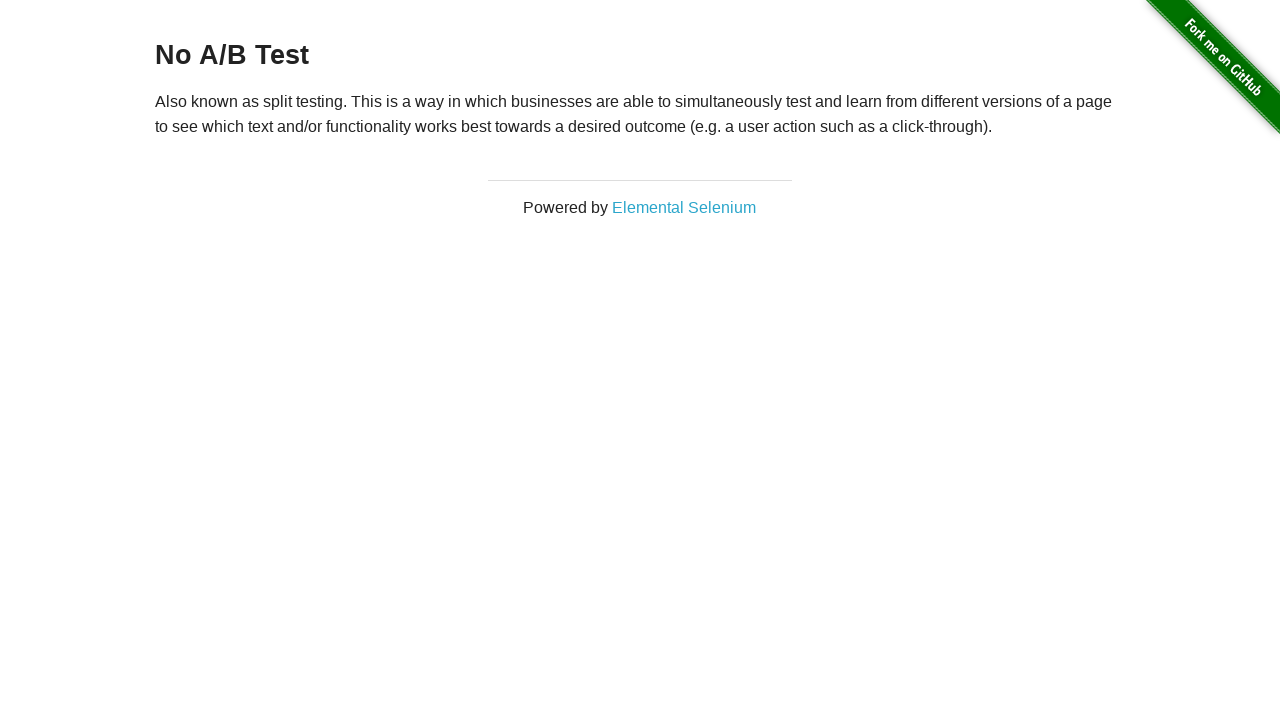